Tests various form elements including checkboxes, radio buttons, and show/hide functionality on a practice automation page

Starting URL: https://rahulshettyacademy.com/AutomationPractice/

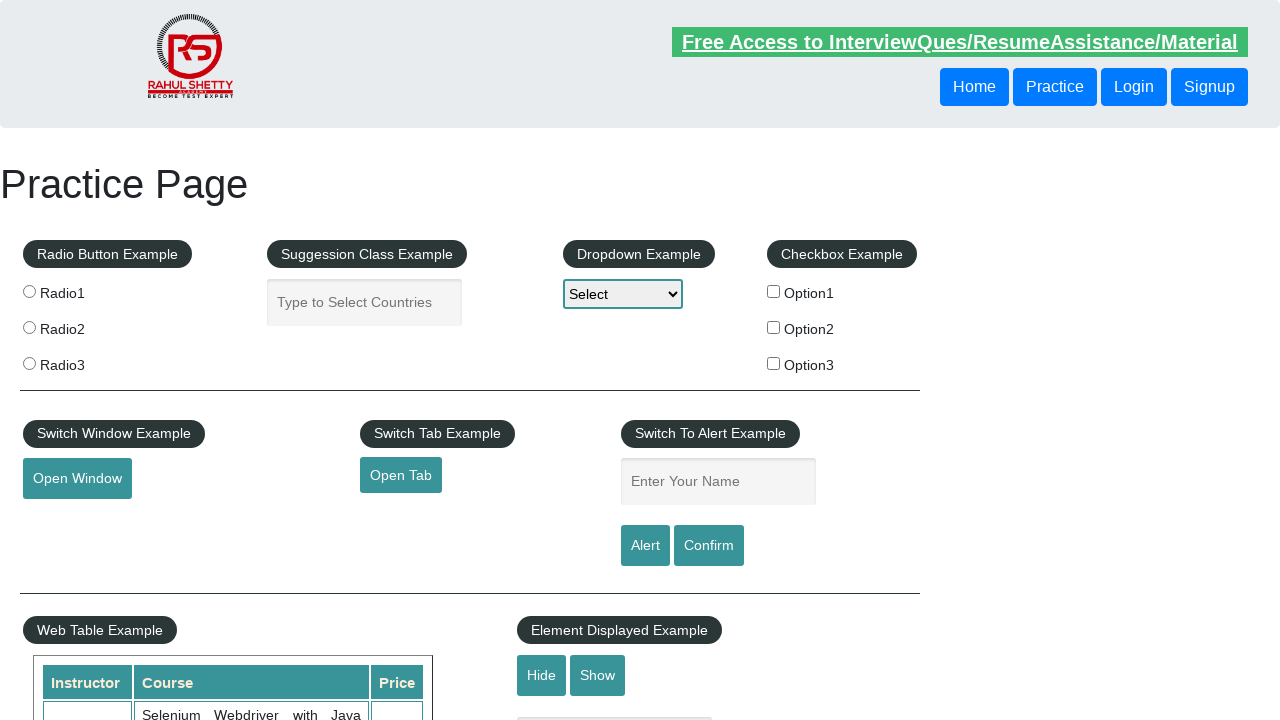

Located all checkbox elements on the page
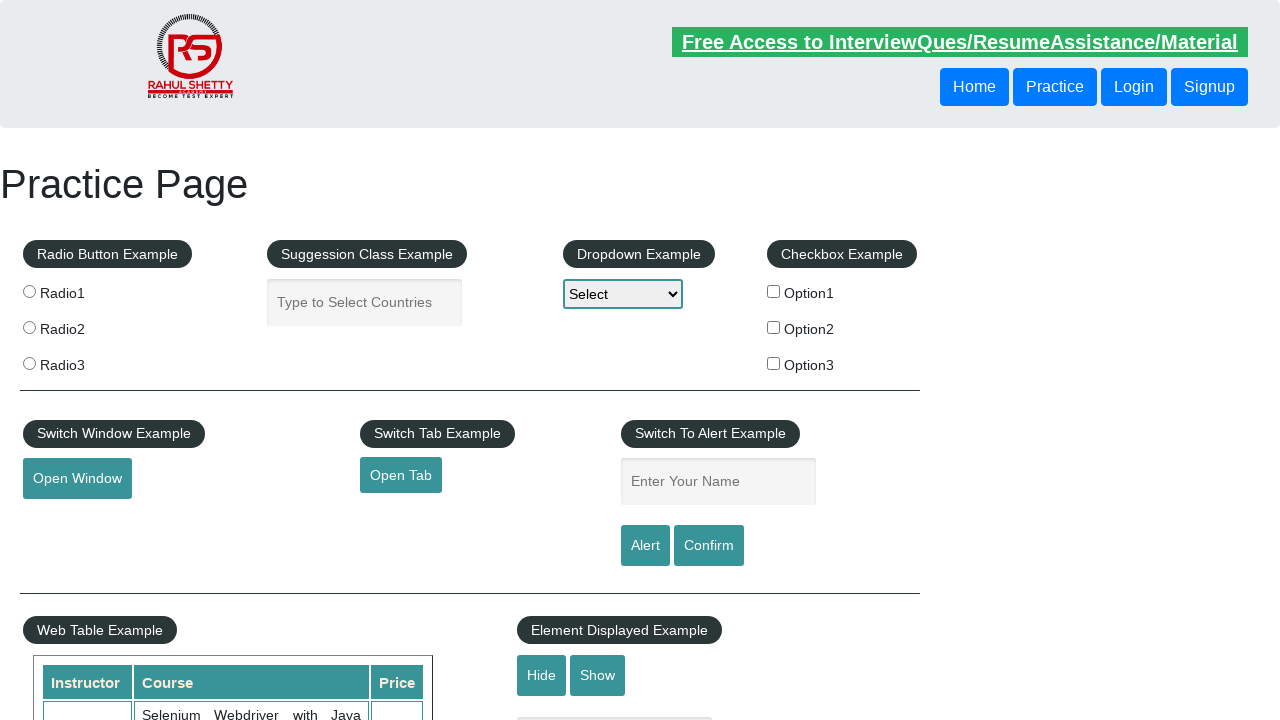

Clicked checkbox with value 'option2' at (774, 327) on input[type='checkbox'] >> nth=1
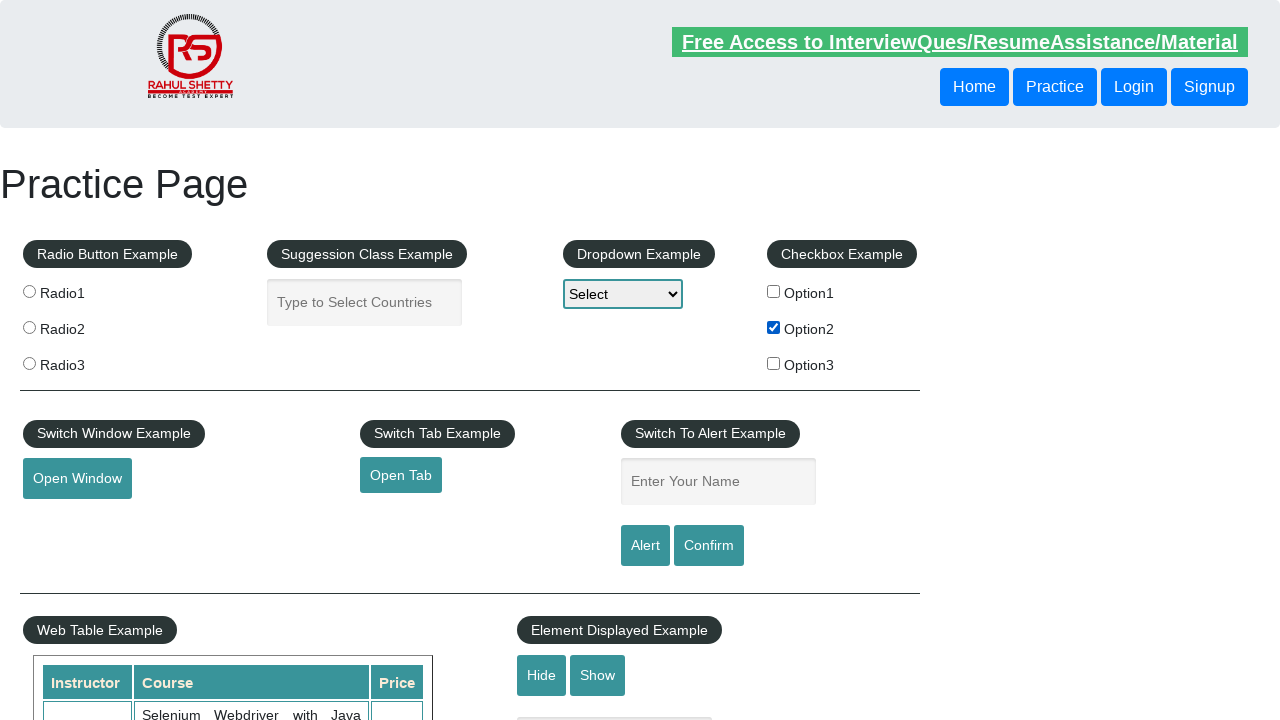

Located all radio button elements on the page
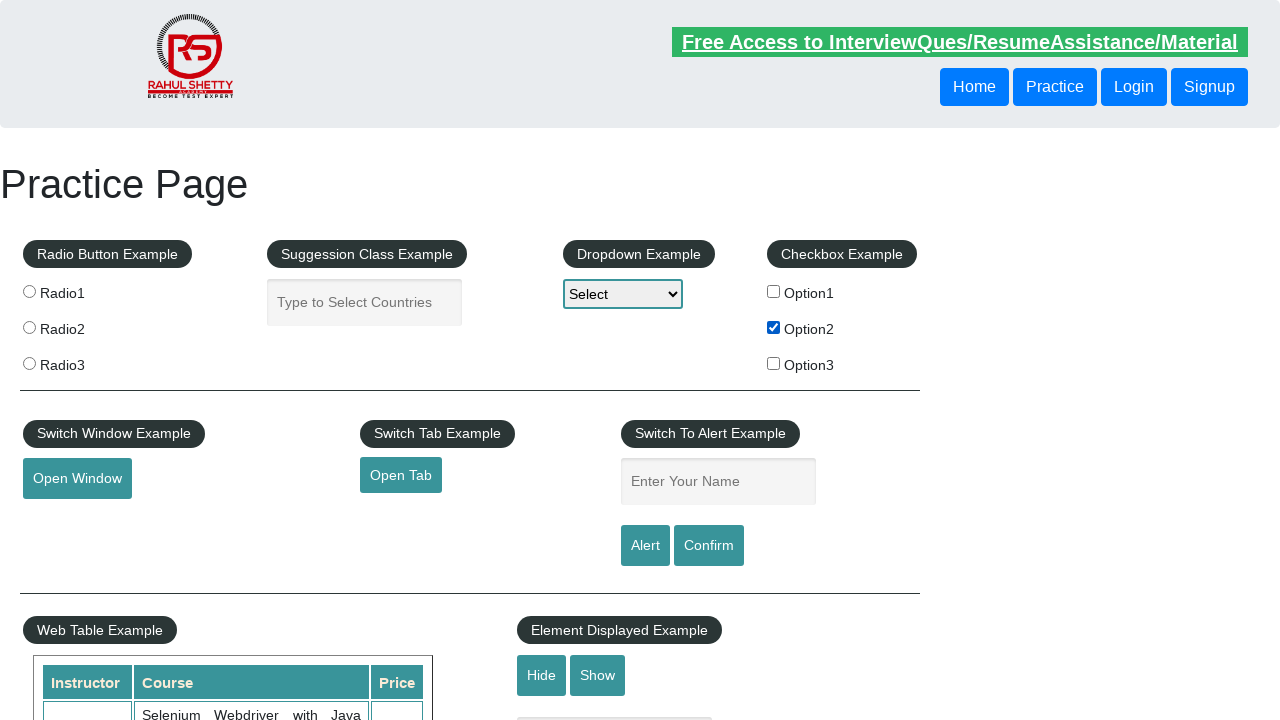

Clicked the third radio button at (29, 363) on .radioButton >> nth=2
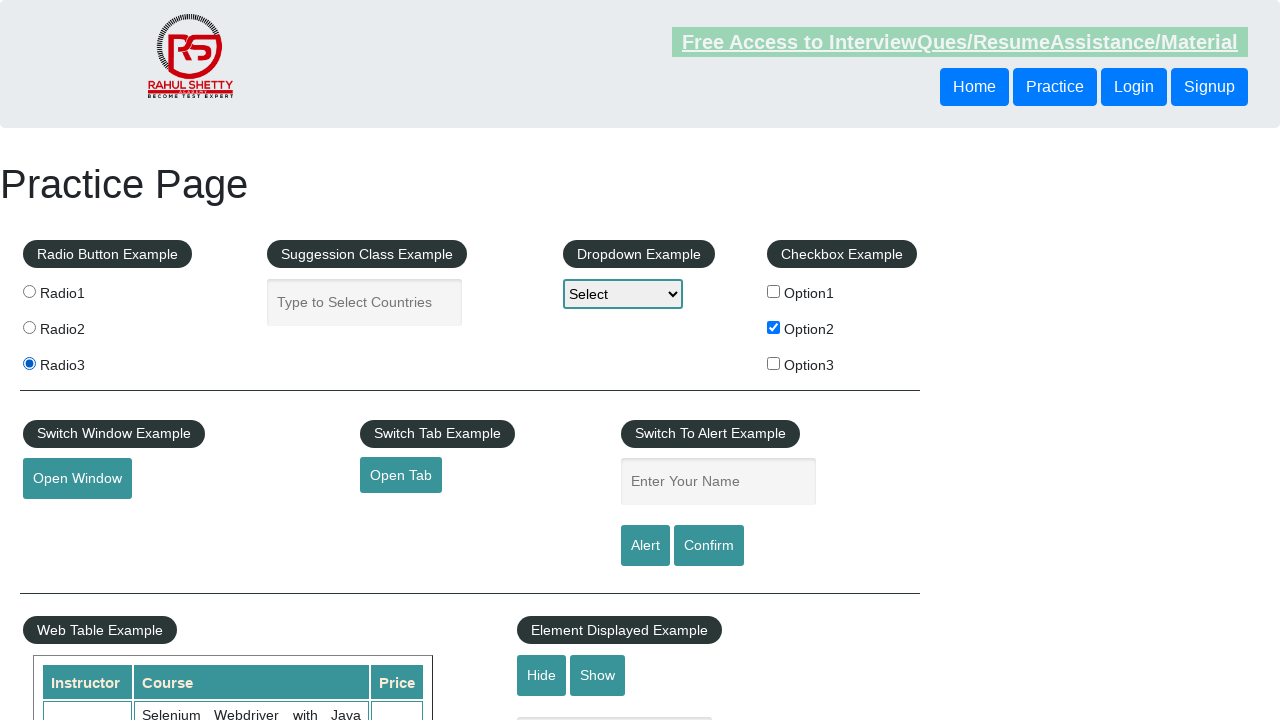

Verified that the displayed text element is visible
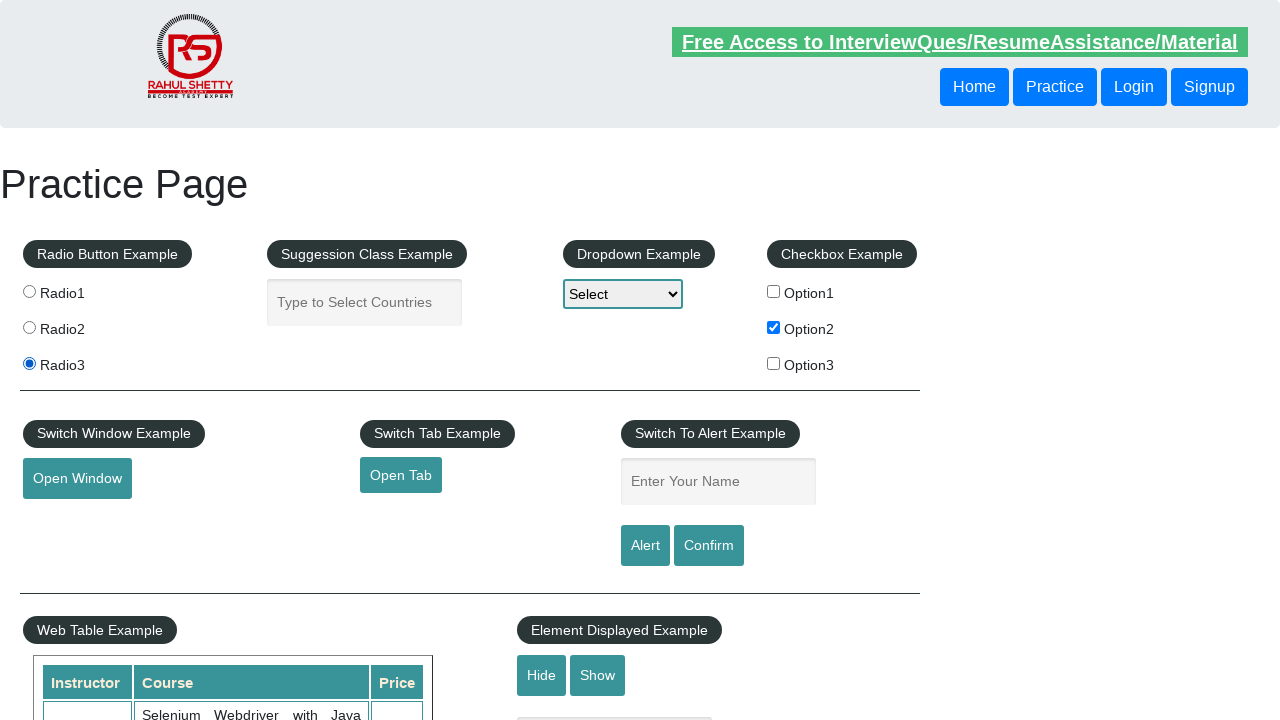

Clicked the hide button to hide the text at (542, 675) on #hide-textbox
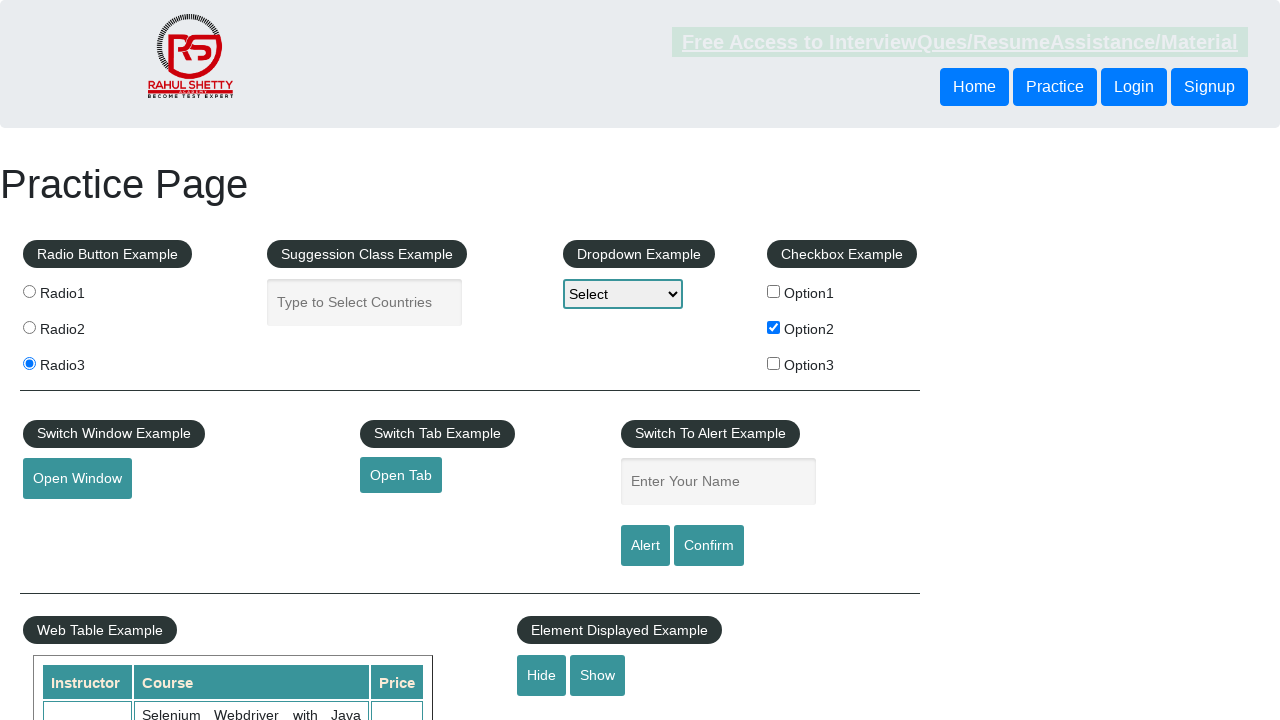

Verified that the displayed text element is now hidden
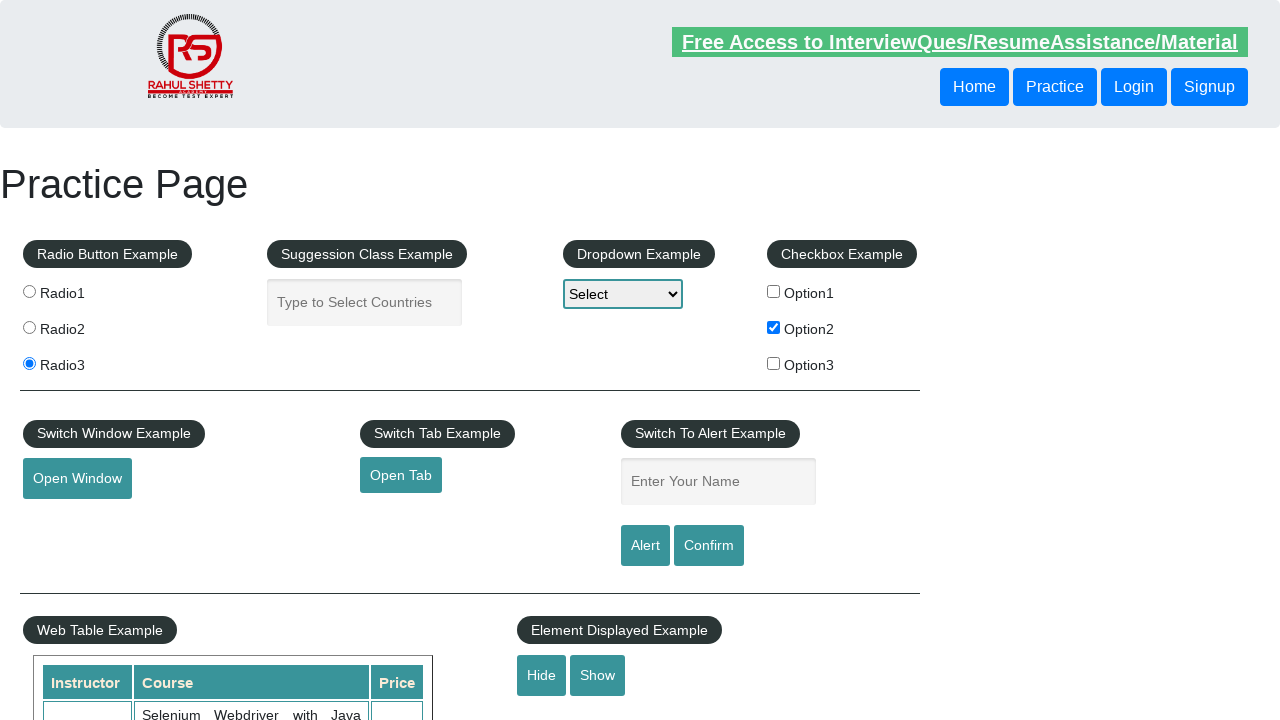

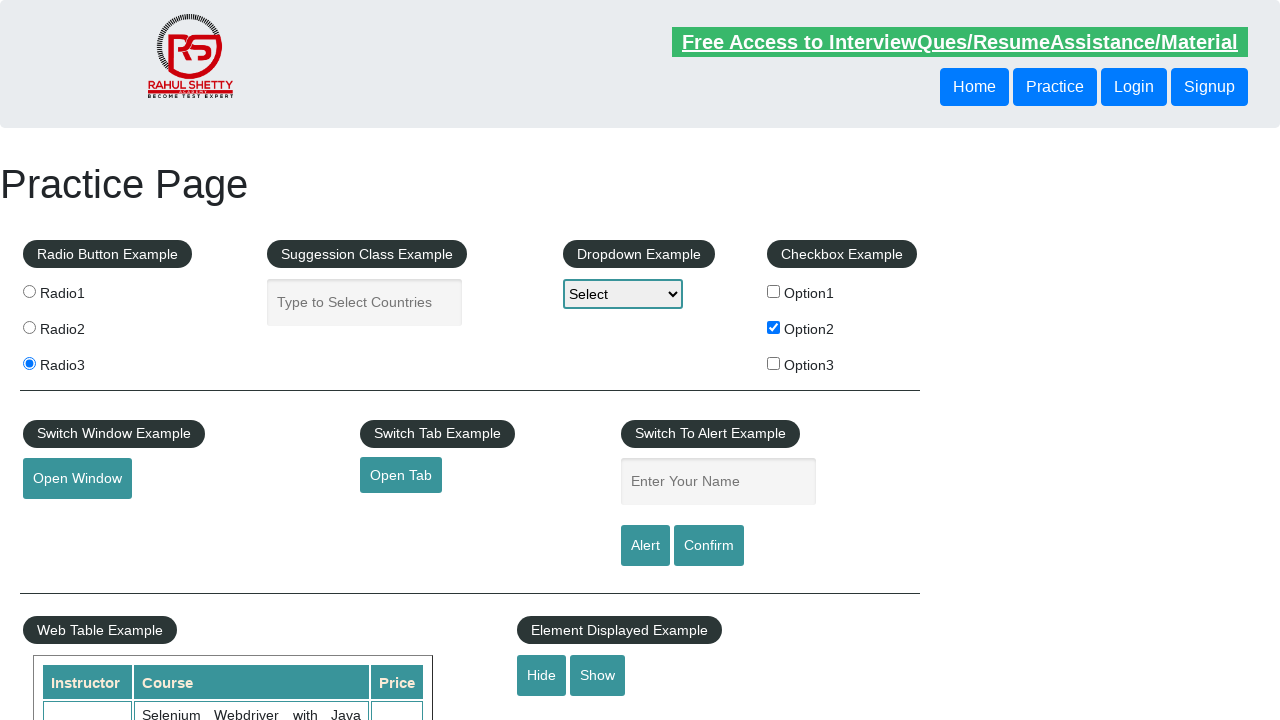